Tests drag and drop functionality by dragging element 'C' and dropping it onto element 'B' in a sortable list

Starting URL: https://selenium08.blogspot.com/2020/01/click-and-hold.html

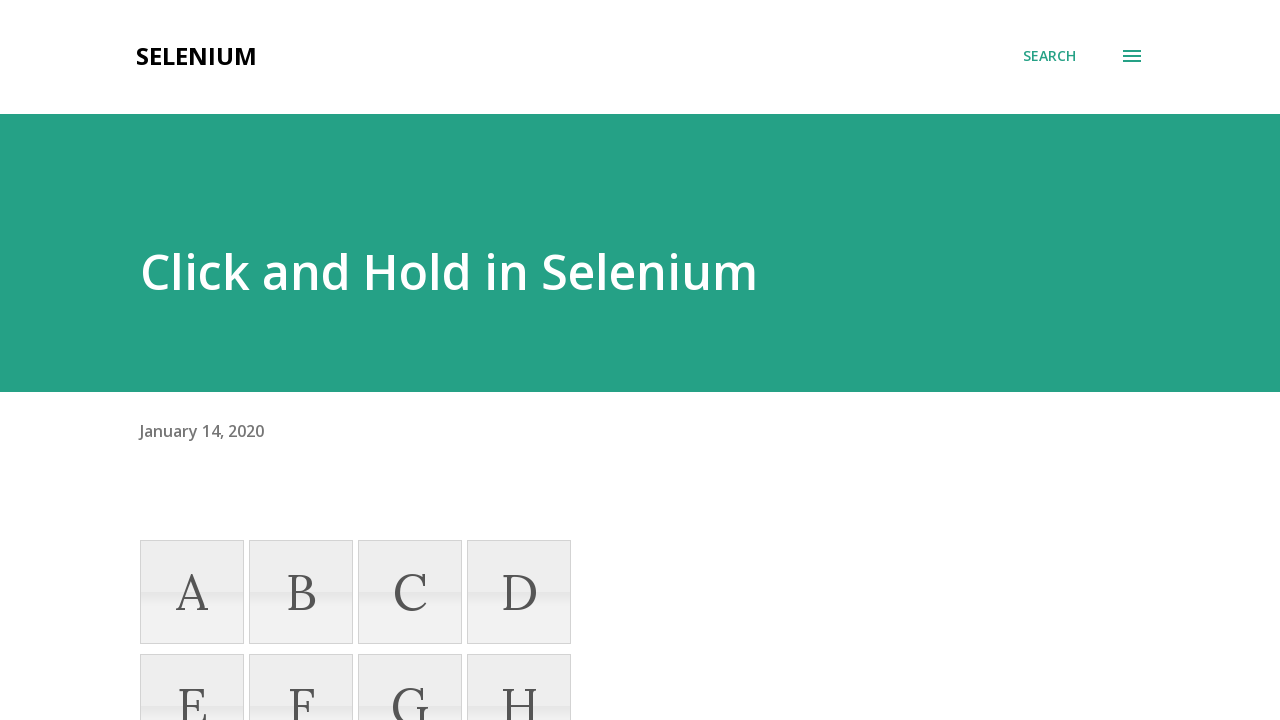

Waited for element 'C' to be visible in the sortable list
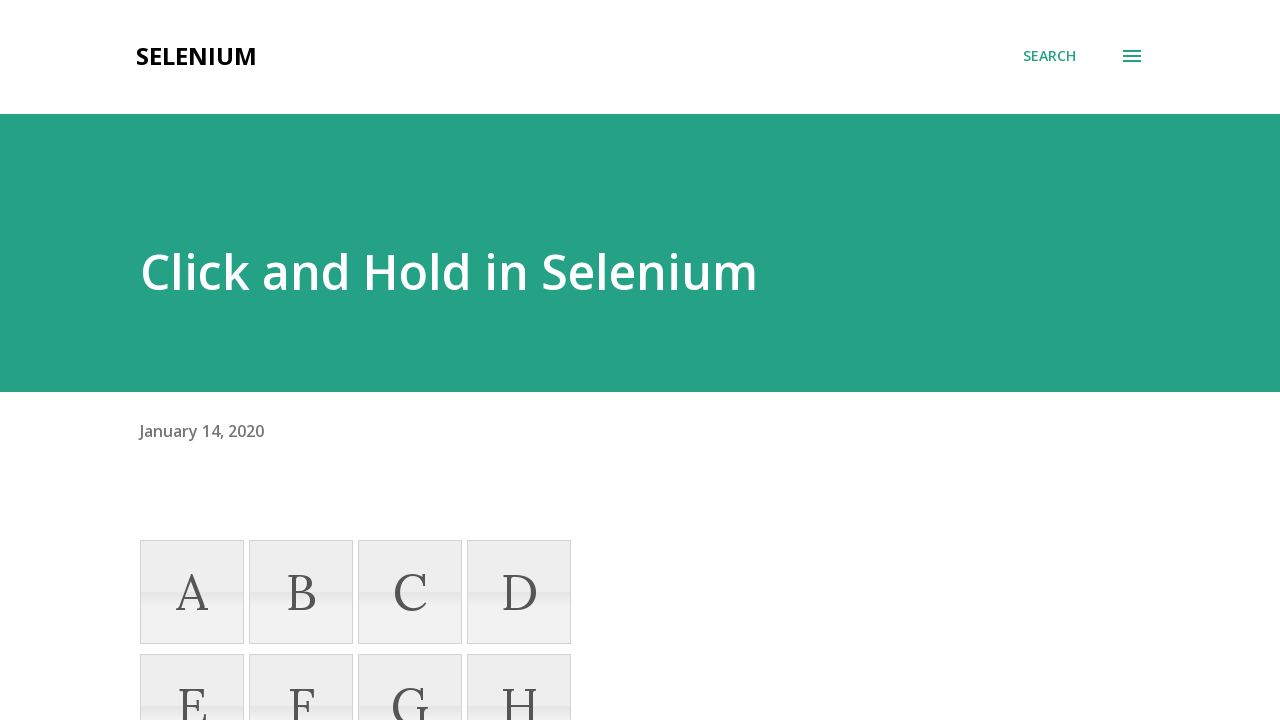

Located source element 'C' for drag operation
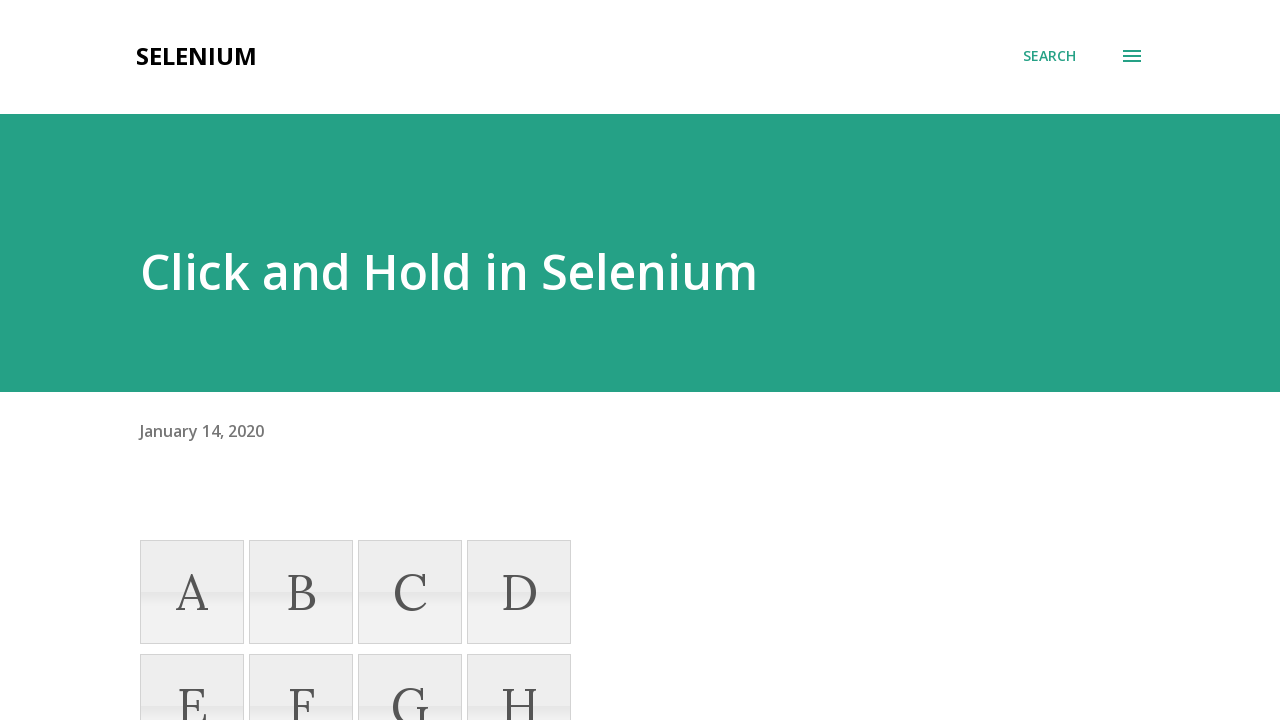

Located target element 'B' for drop operation
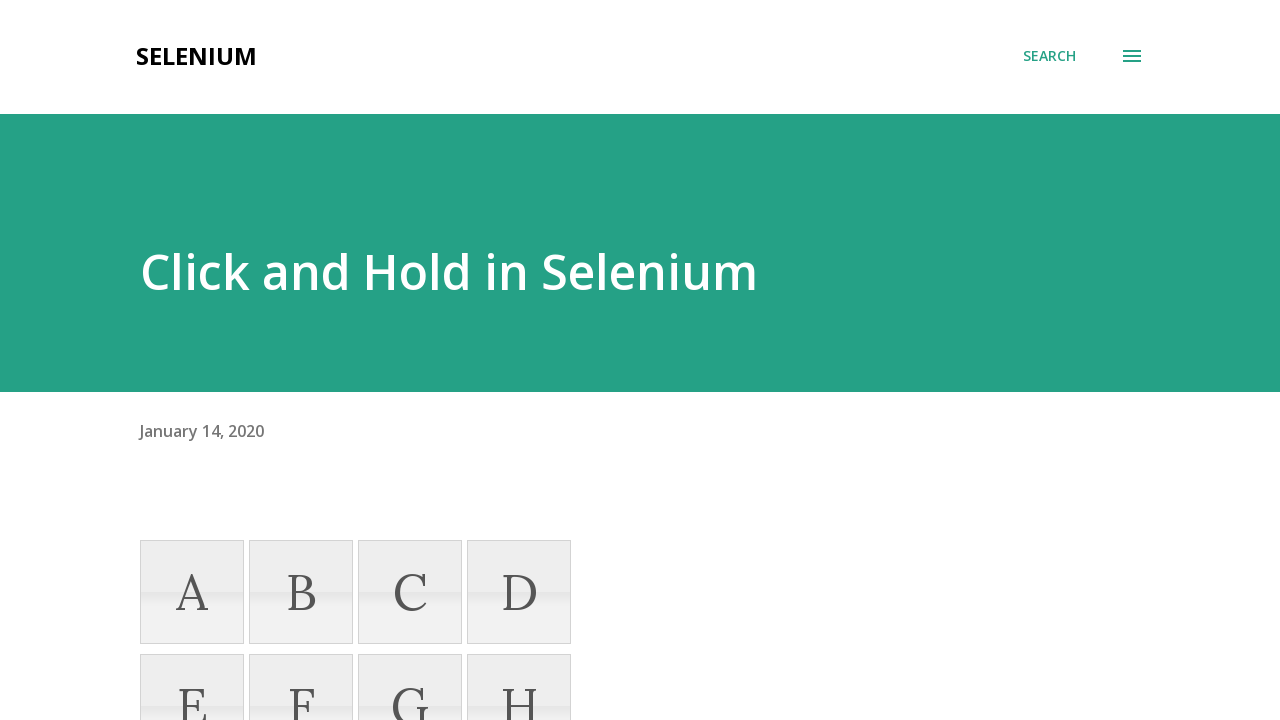

Dragged element 'C' and dropped it onto element 'B' at (301, 592)
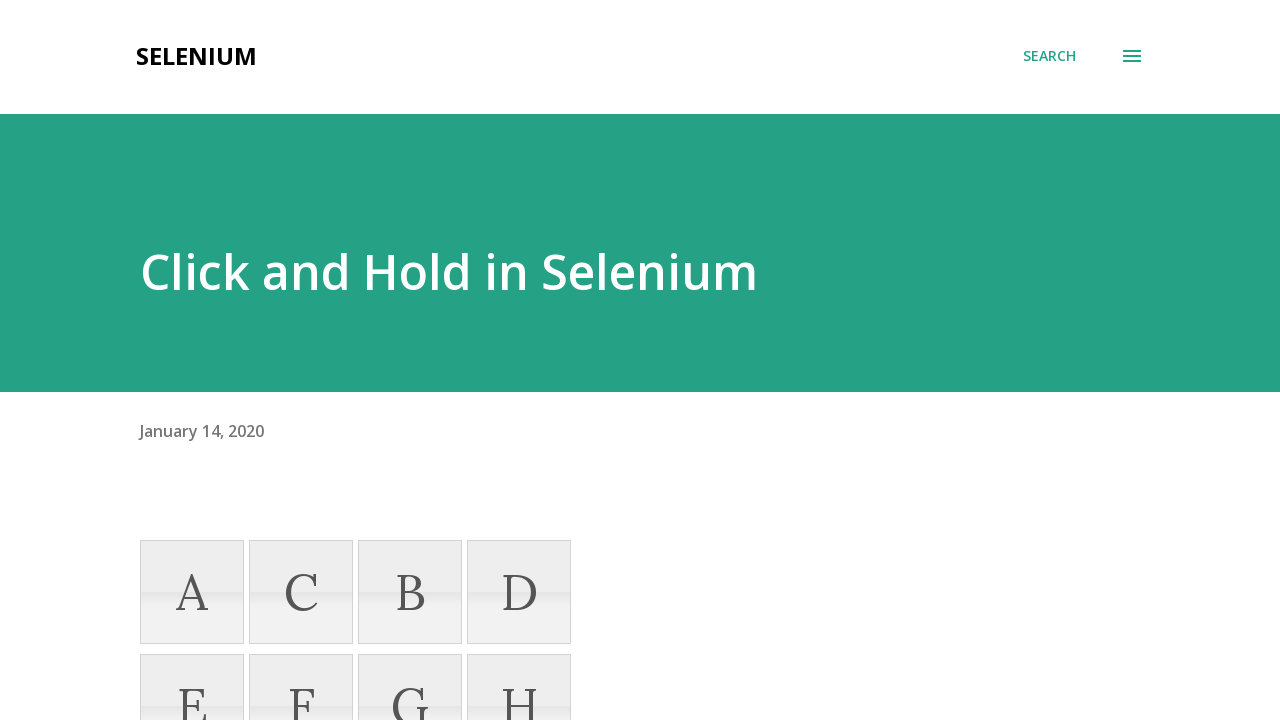

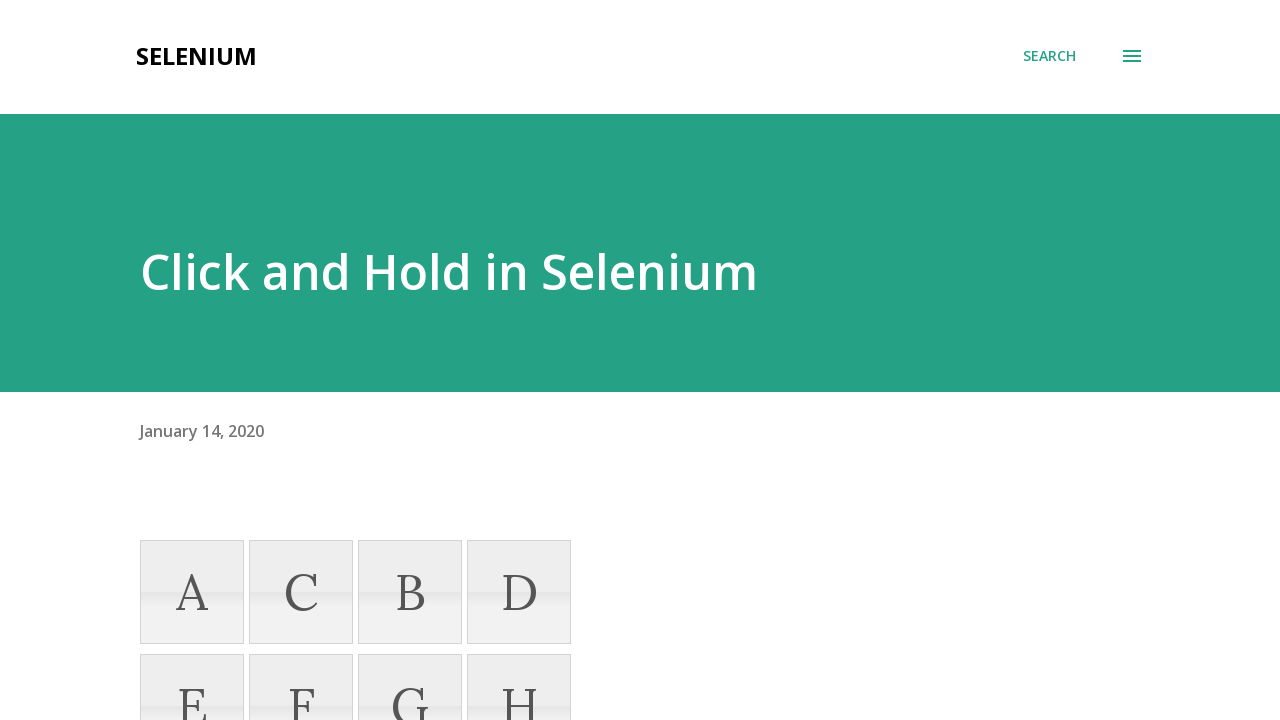